Tests window handling by clicking a link that opens a new window, switching to the new window, and verifying the title

Starting URL: https://practice.cydeo.com/windows

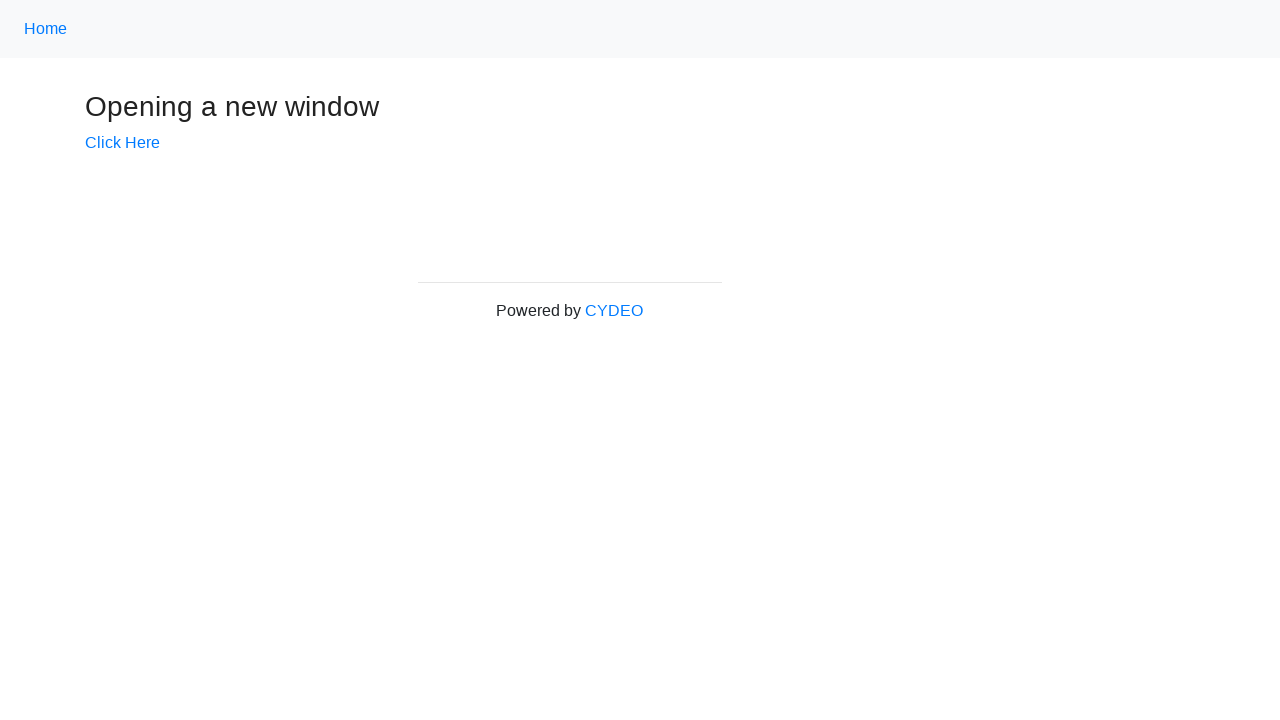

Verified initial page title is 'Windows'
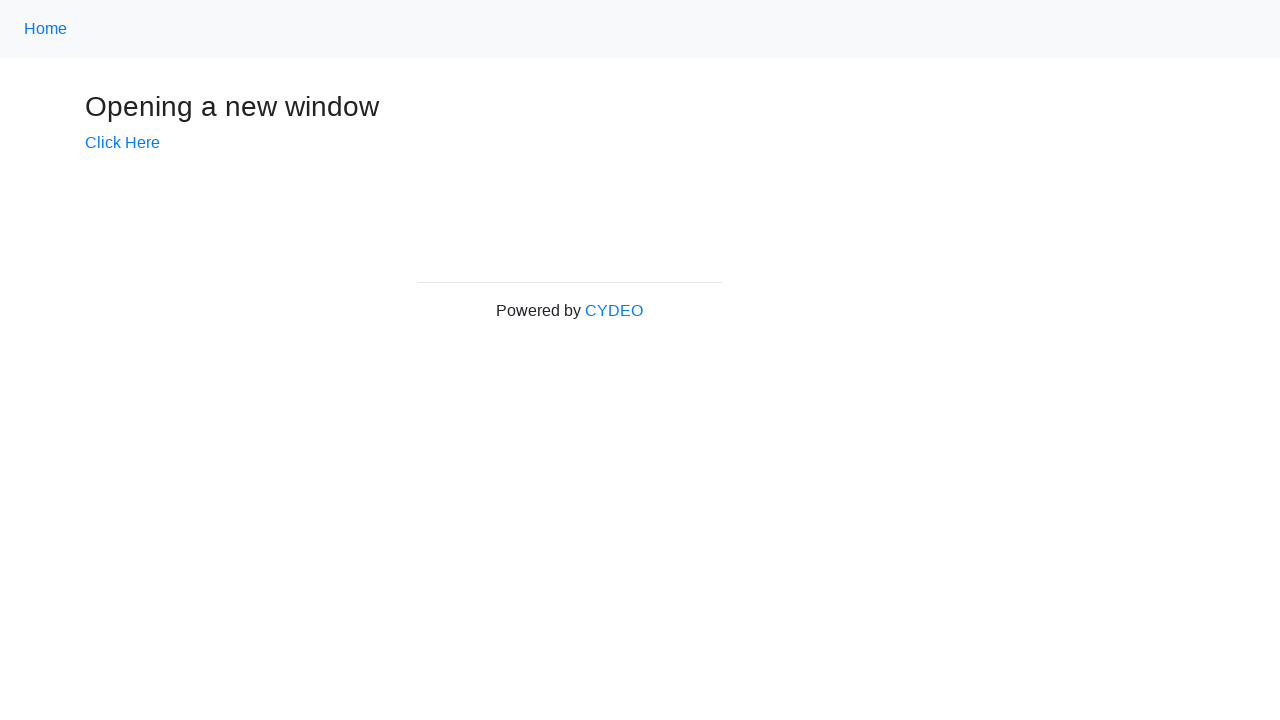

Clicked 'Click Here' link to open new window at (122, 143) on div.example > a
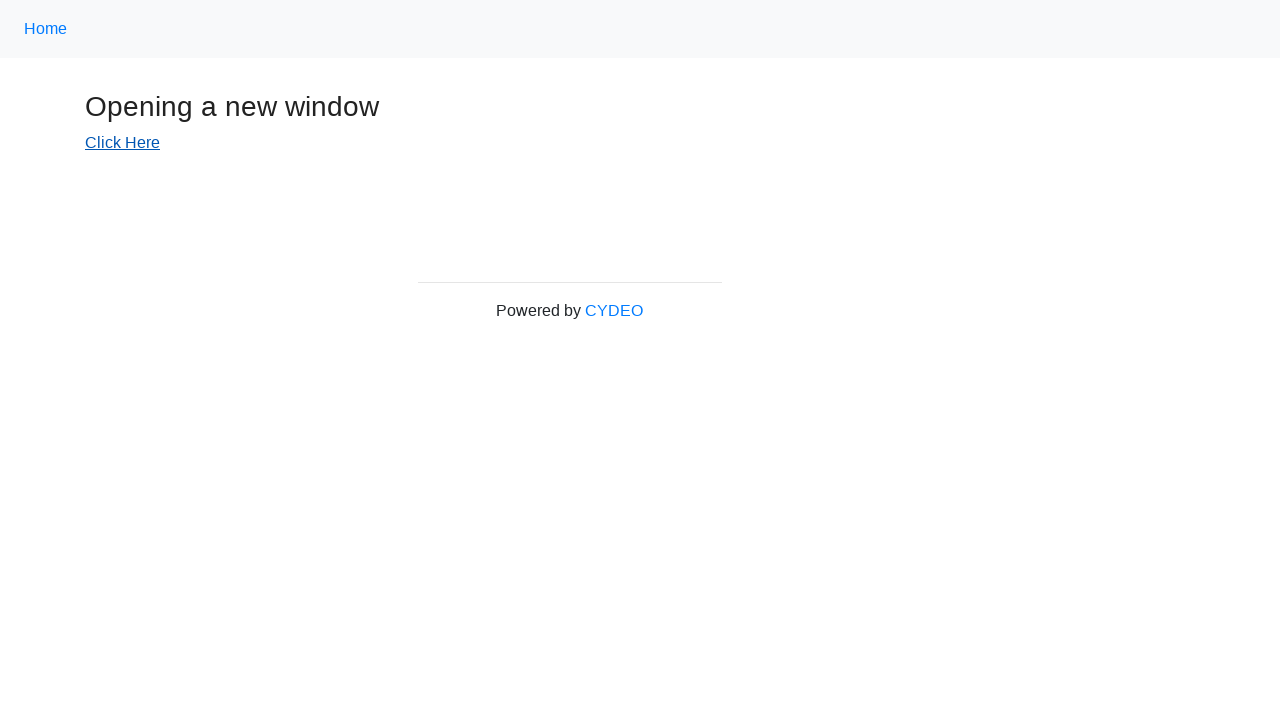

New window loaded and ready
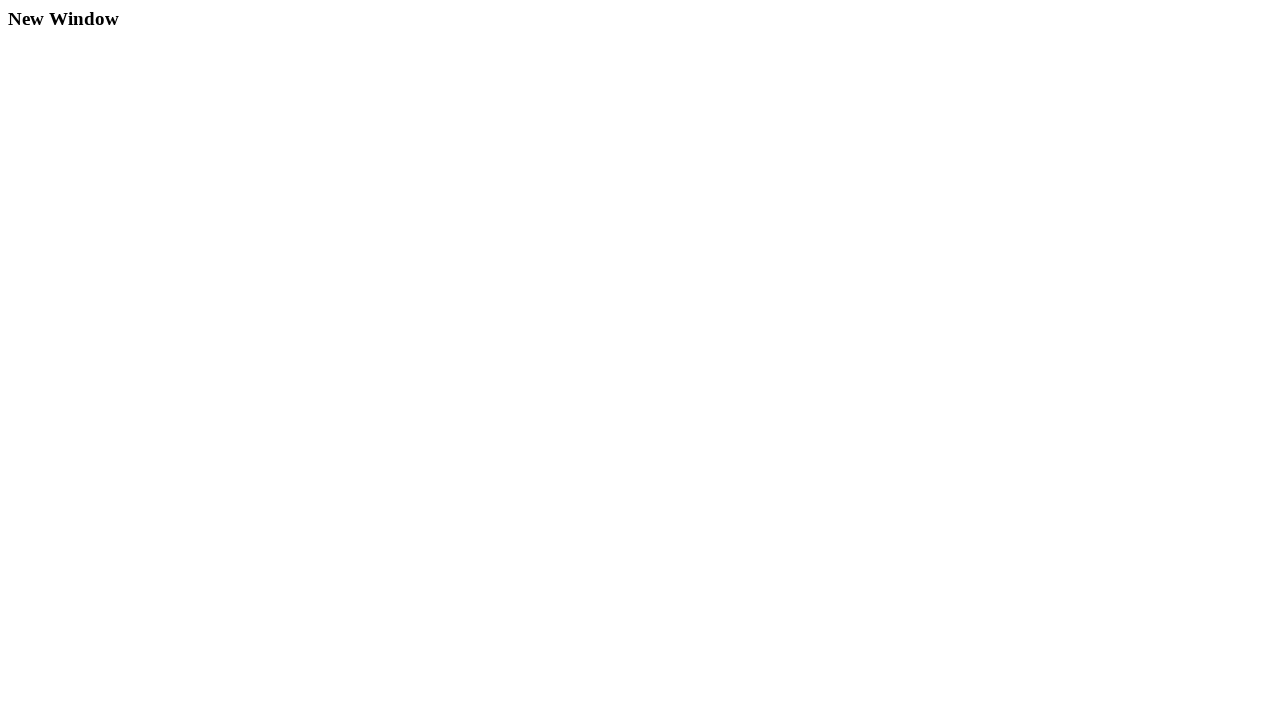

Verified new window title is 'New Window'
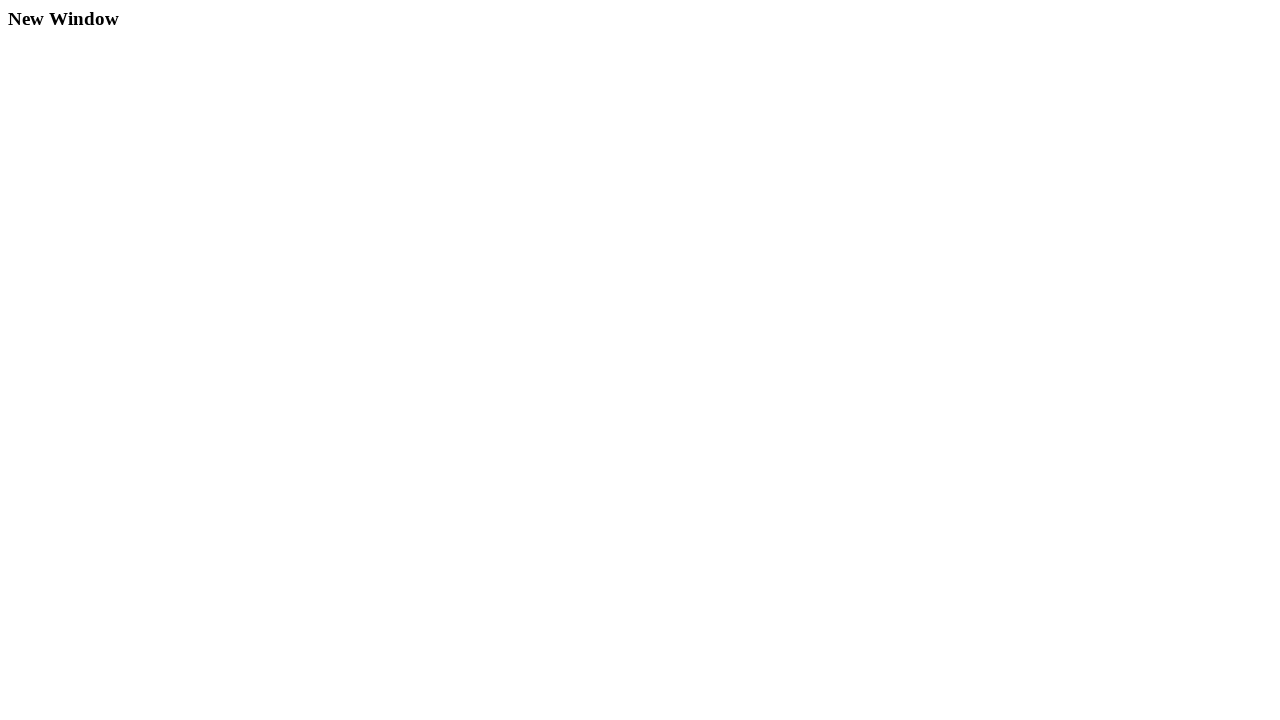

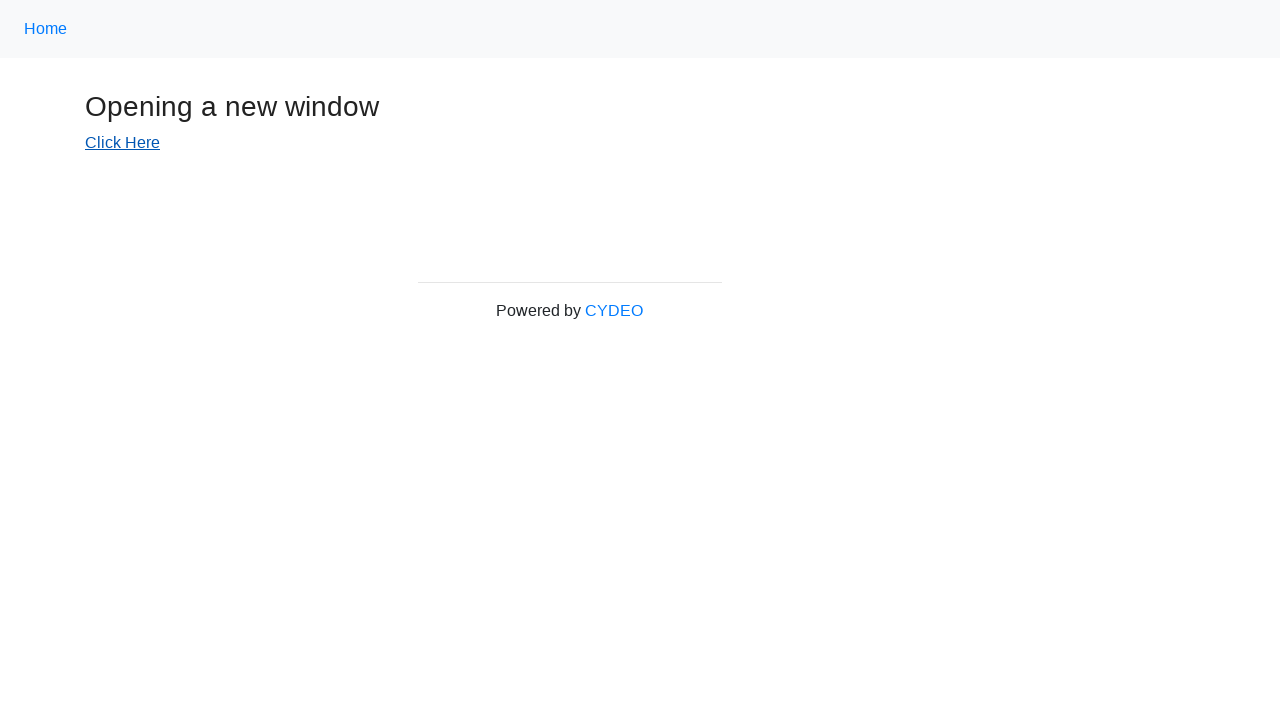